Tests multi-select dropdown functionality by selecting multiple options from an IDE dropdown element using index-based selection

Starting URL: https://www.hyrtutorials.com/p/html-dropdown-elements-practice.html

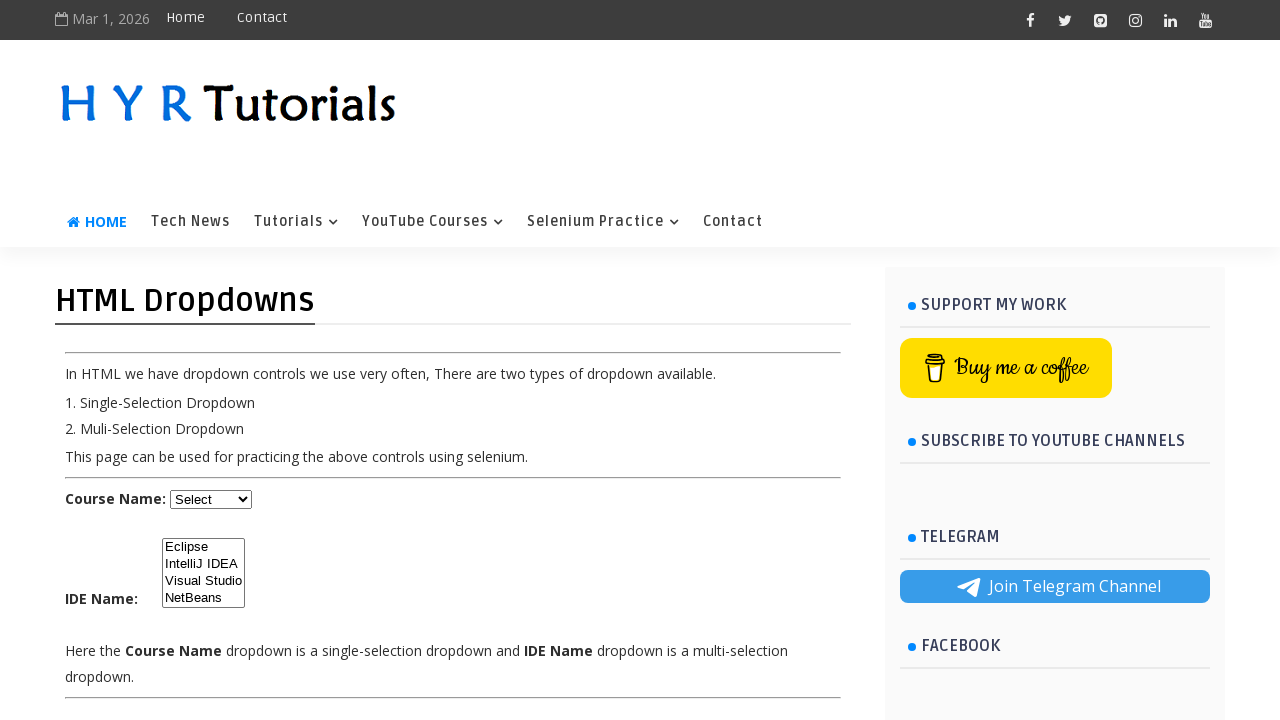

Selected first option (index 0) from IDE multi-select dropdown on select#ide
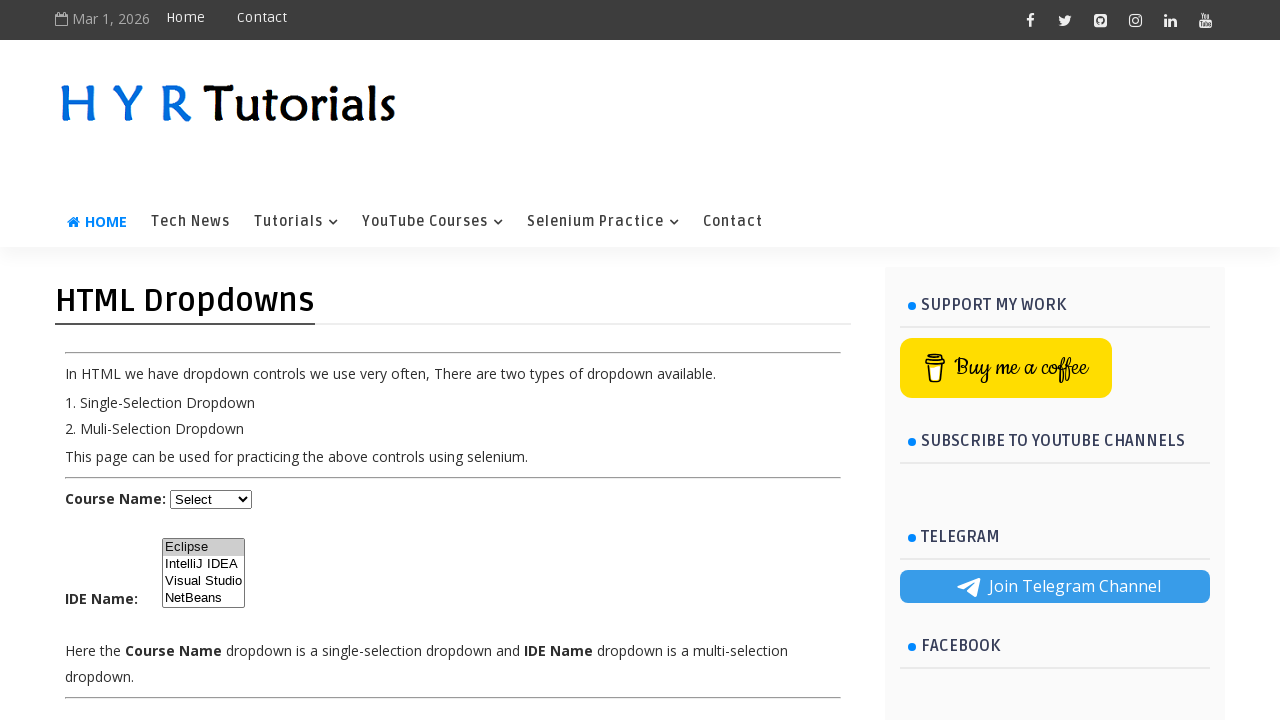

Selected first and third options (indices 0, 2) from IDE multi-select dropdown on select#ide
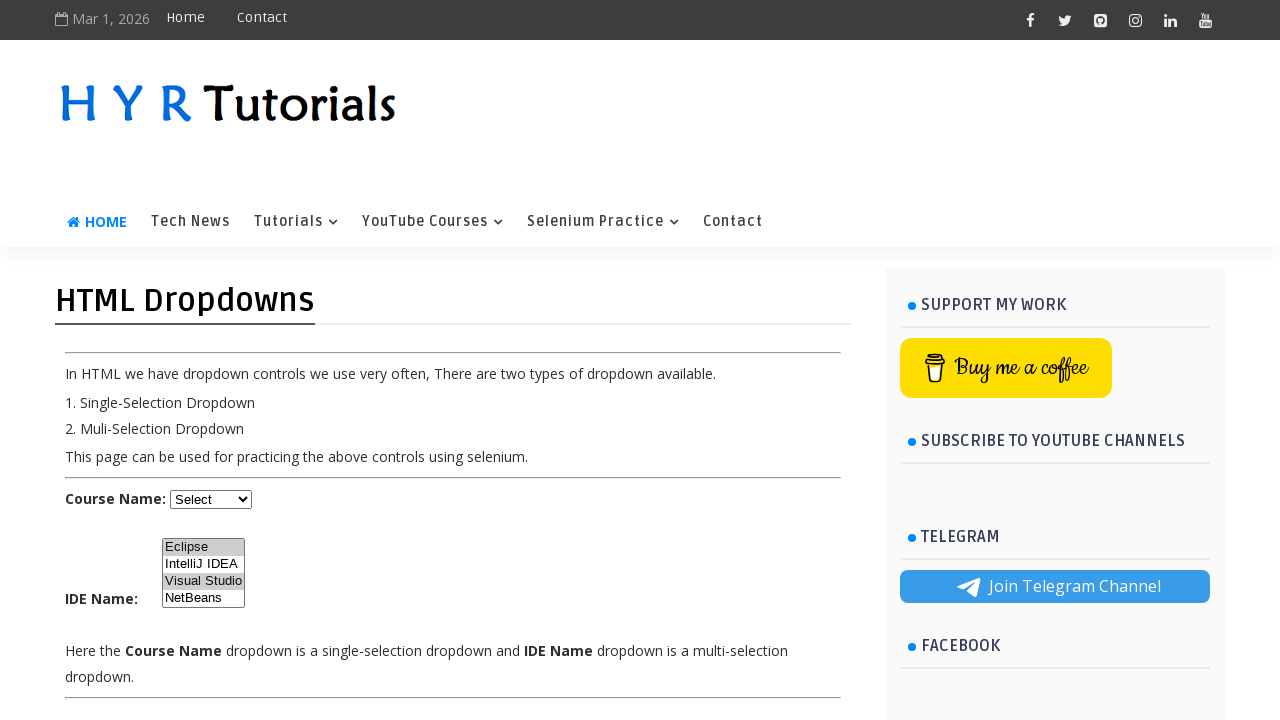

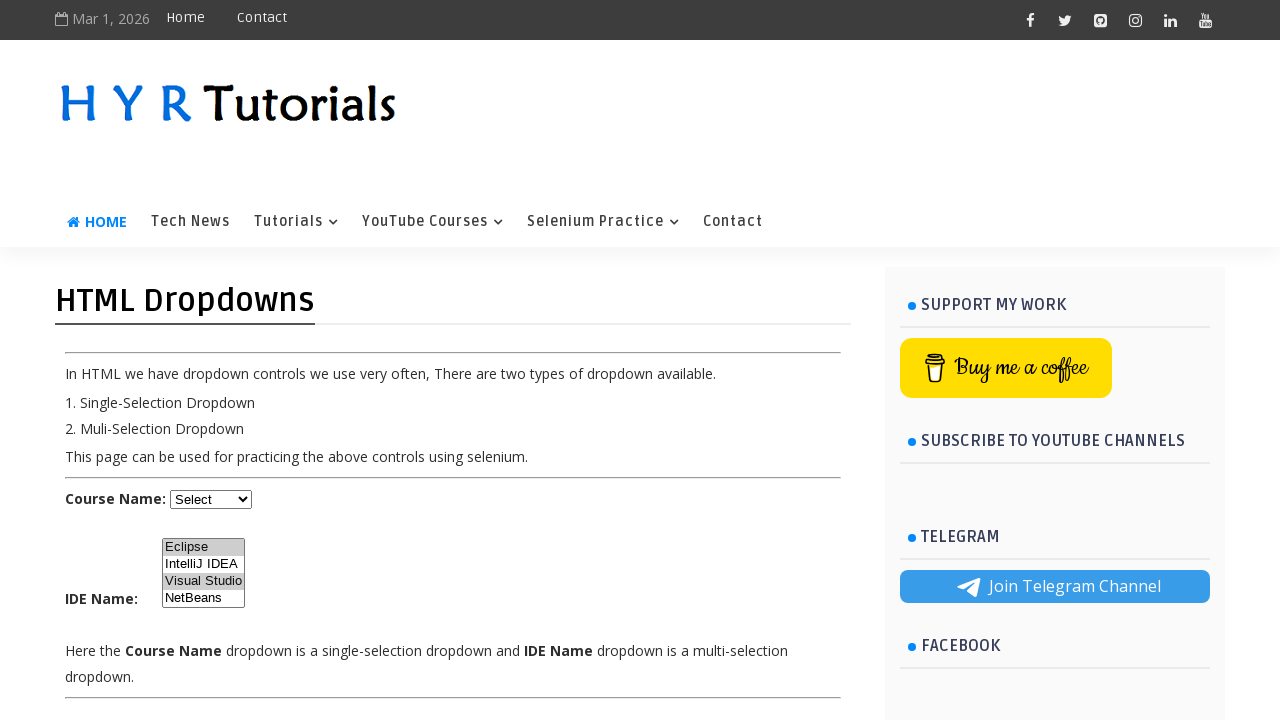